Tests the licence finder by entering a postcode, selecting an address, and verifying the licence information is displayed

Starting URL: https://www.gov.uk/find-licences/busking-licence

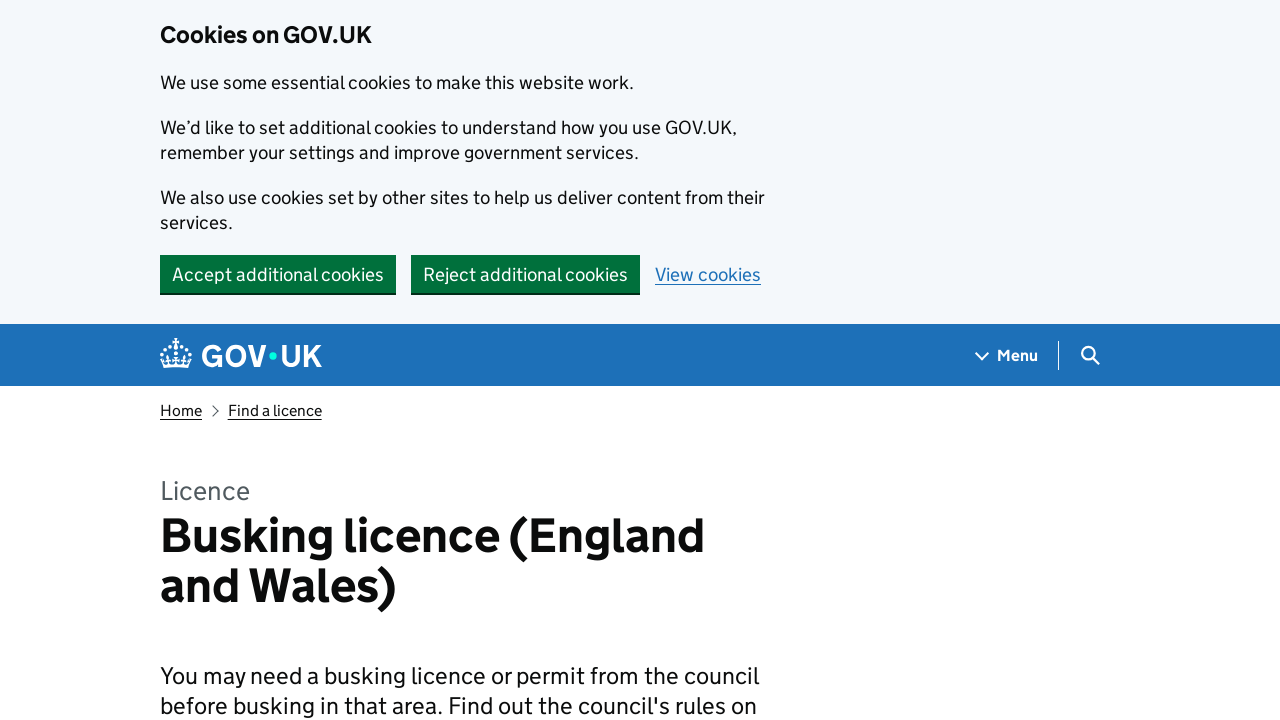

Verified 'Busking licence' heading is visible
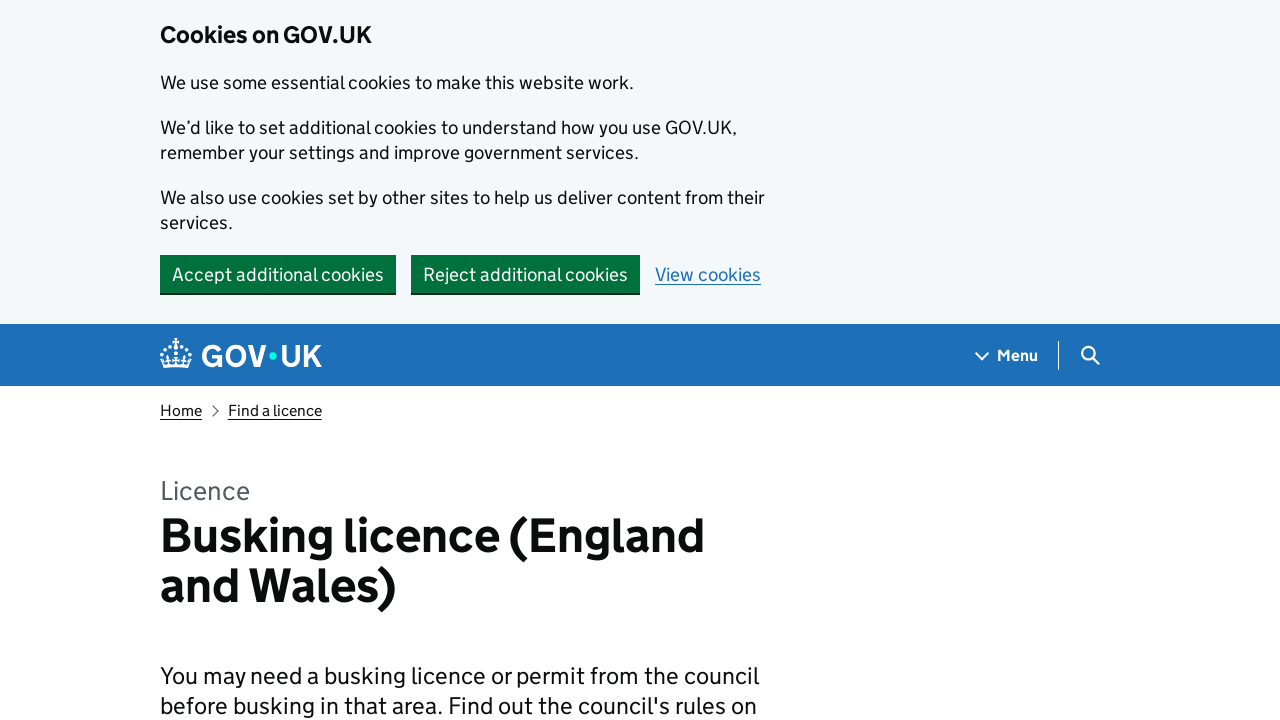

Entered postcode 'E20 2ST' in the postcode field on internal:label="Enter a postcode"i
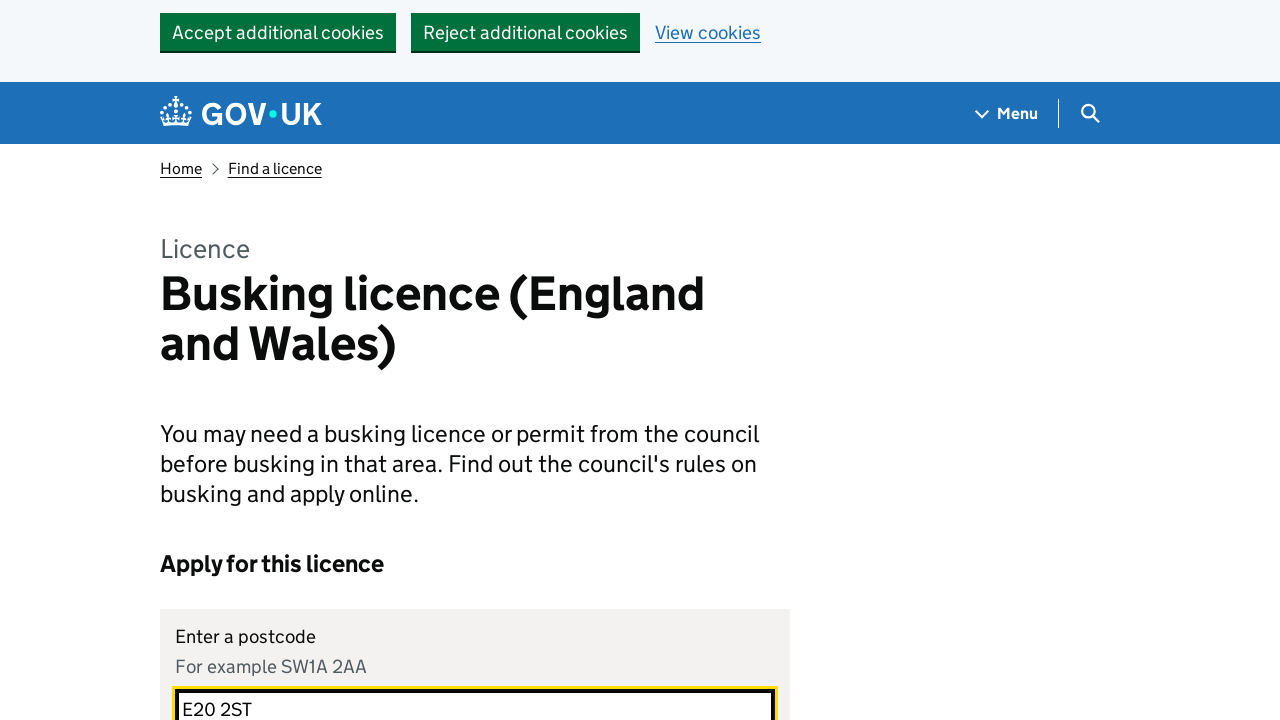

Clicked Find button to search for licences at (278, 360) on internal:role=button[name="Find"i]
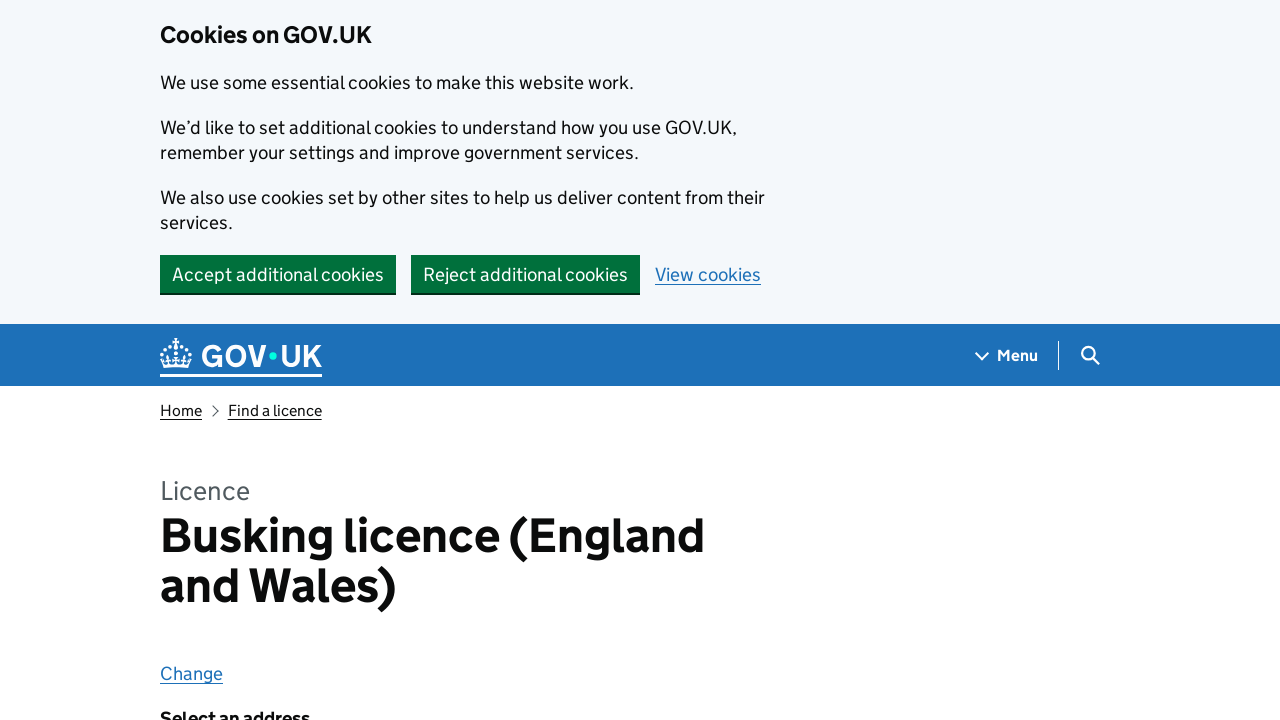

Selected address option 'WEST HAM UNITED FOOTBALL CLUB' at (497, 360) on internal:text="WEST HAM UNITED FOOTBALL CLUB"i
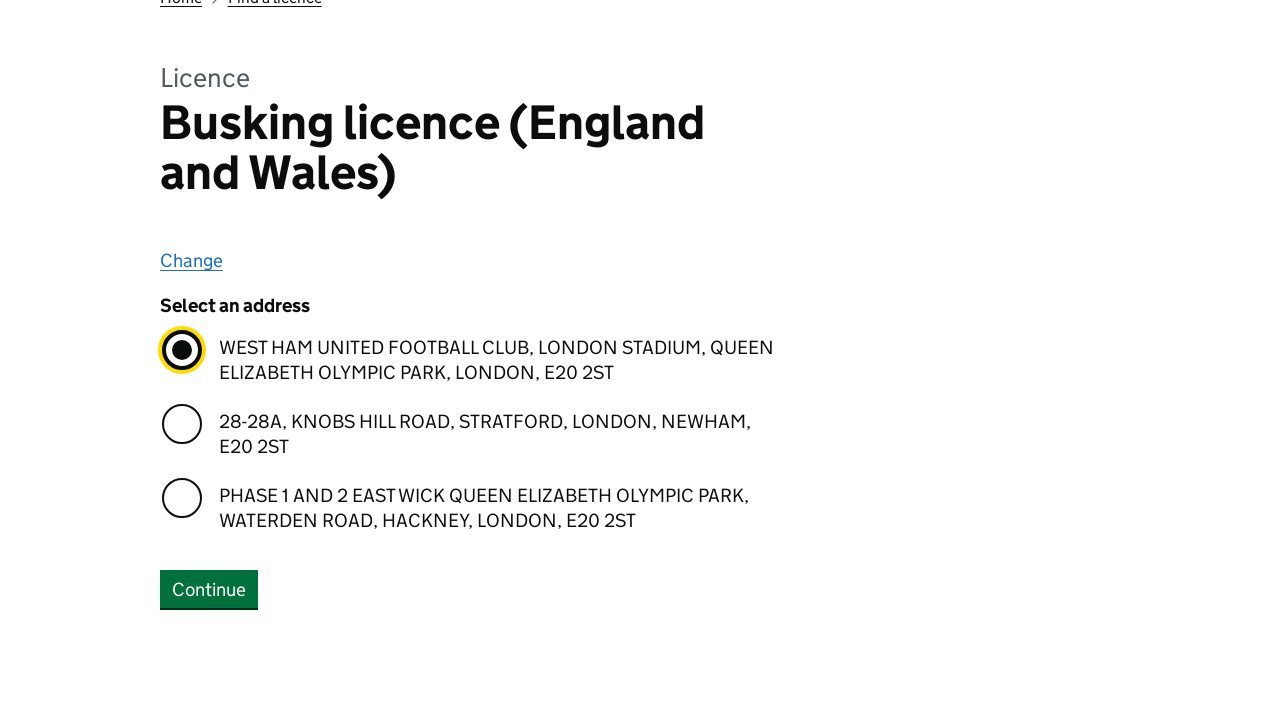

Clicked Continue button to proceed at (209, 589) on internal:role=button[name="Continue"i]
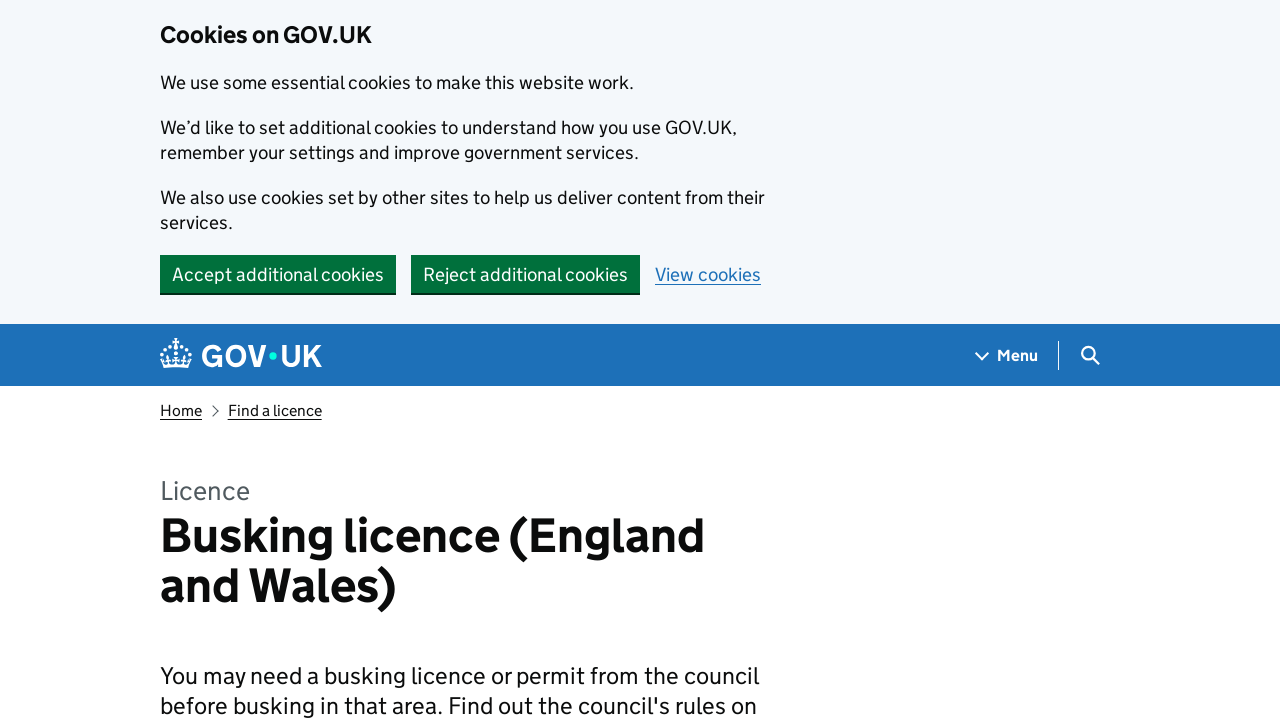

Verified result message 'You cannot apply for this licence online.' is displayed
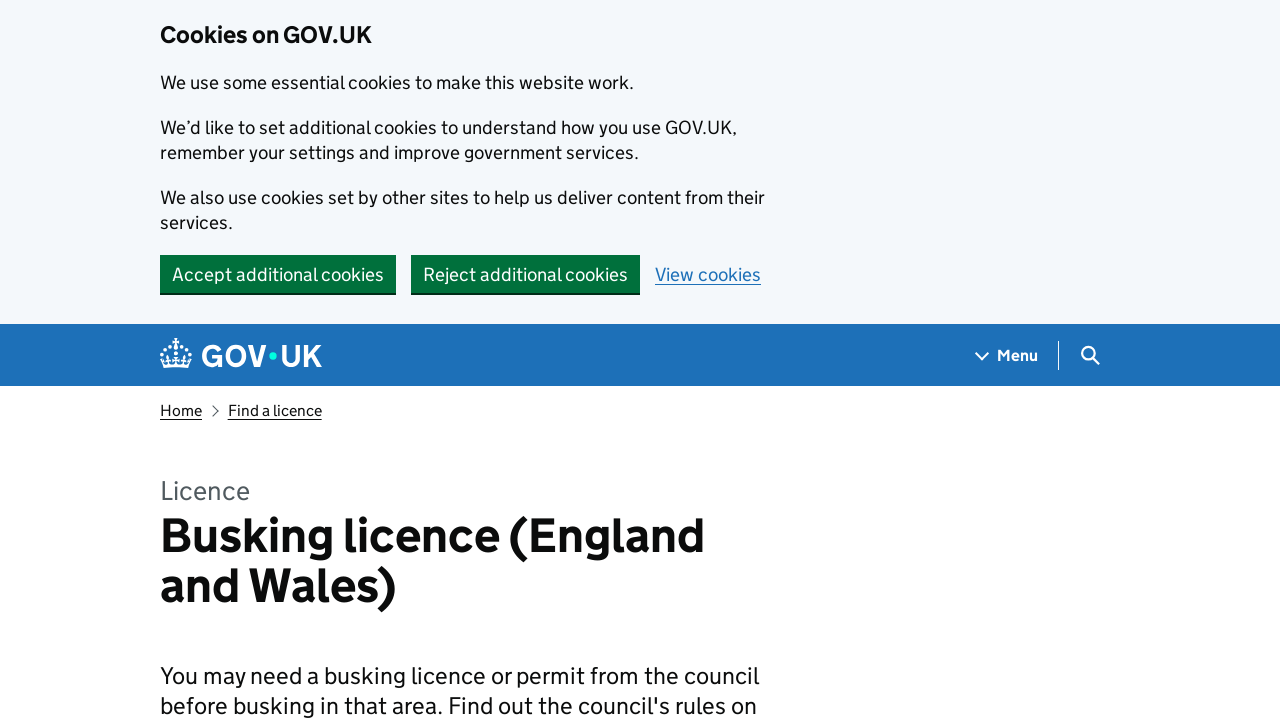

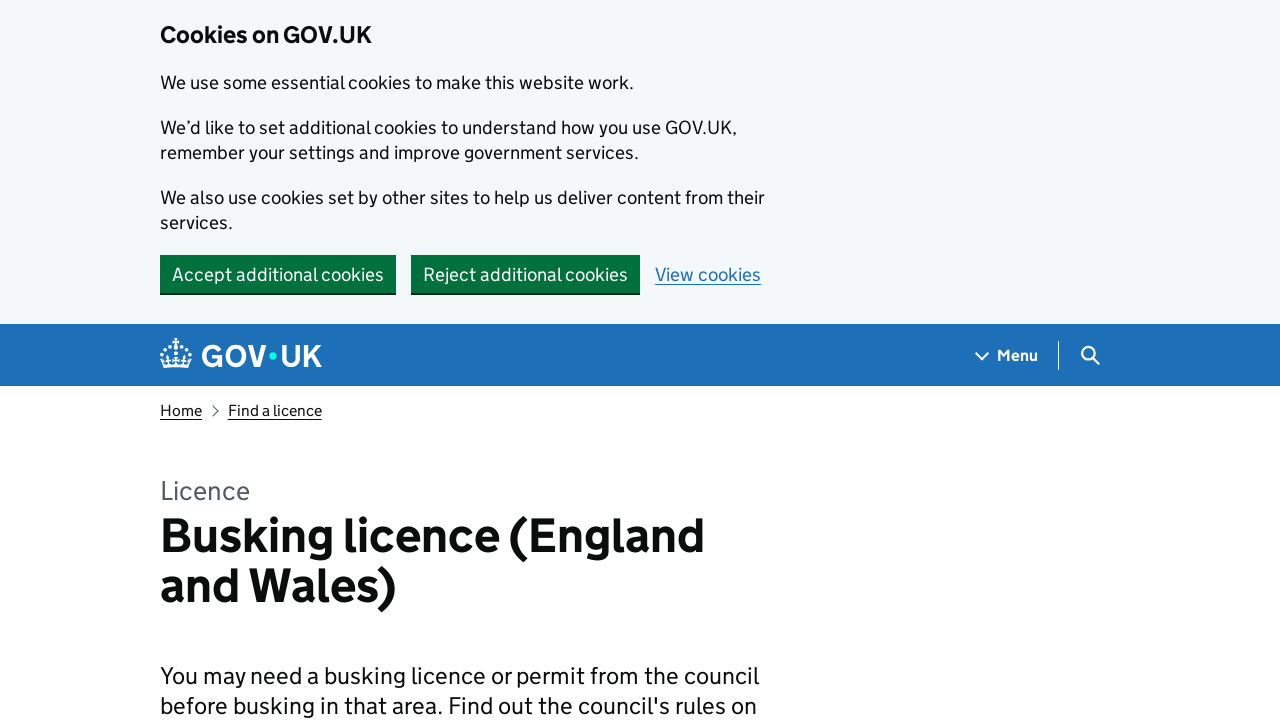